Tests the search functionality on 99-bottles-of-beer.net by navigating to the search page, entering "python" as the search term, and verifying that search results are returned containing the search term.

Starting URL: https://www.99-bottles-of-beer.net/

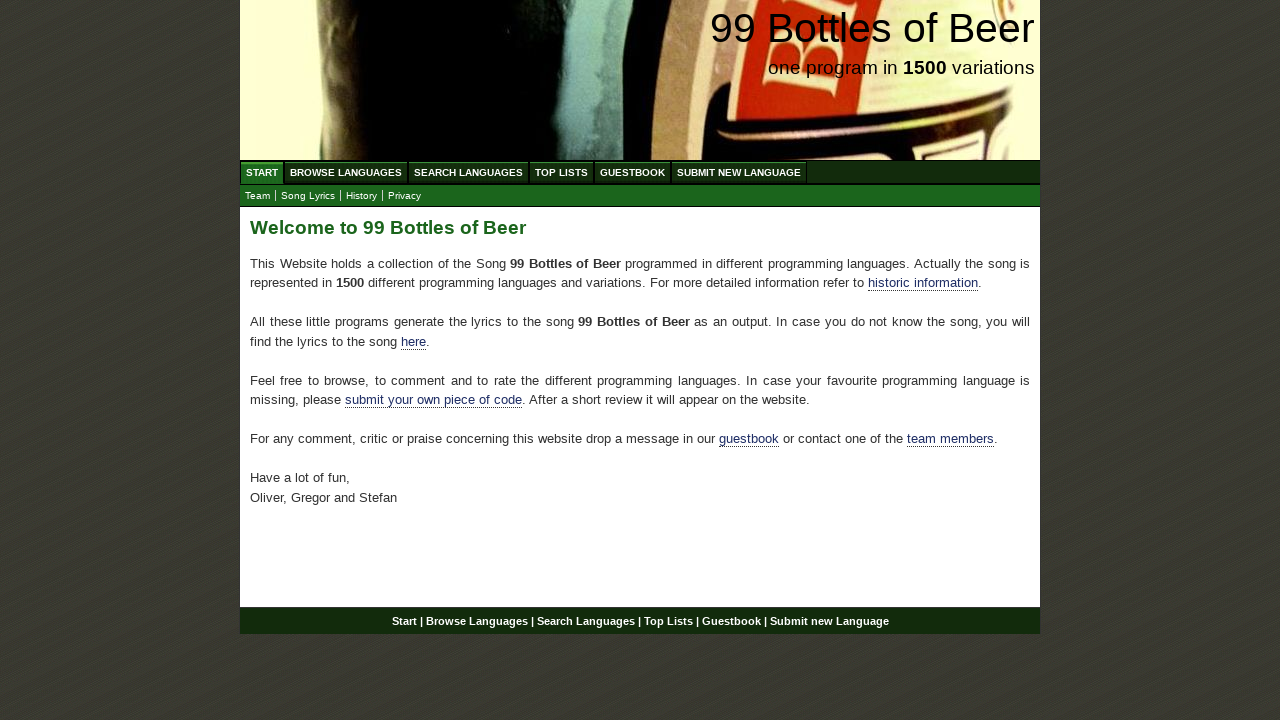

Clicked on Search Languages menu at (468, 172) on xpath=//ul[@id='menu']/li/a[@href='/search.html']
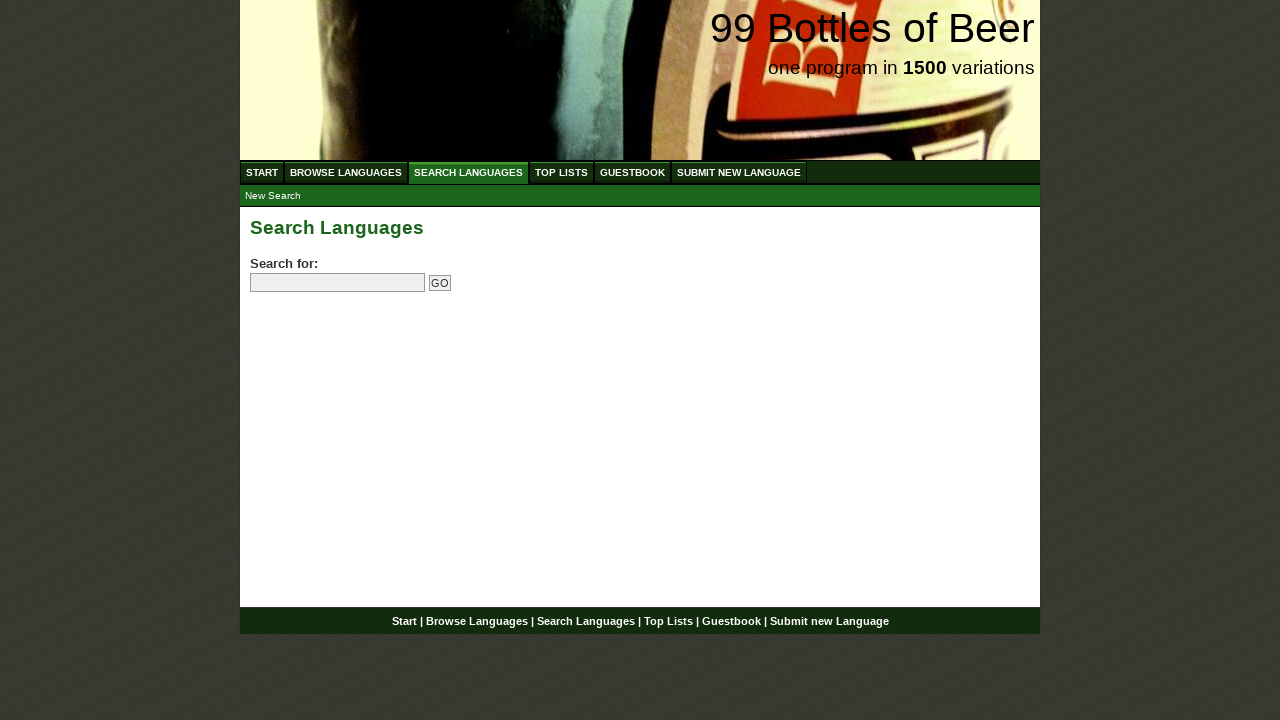

Clicked on search field at (338, 283) on input[name='search']
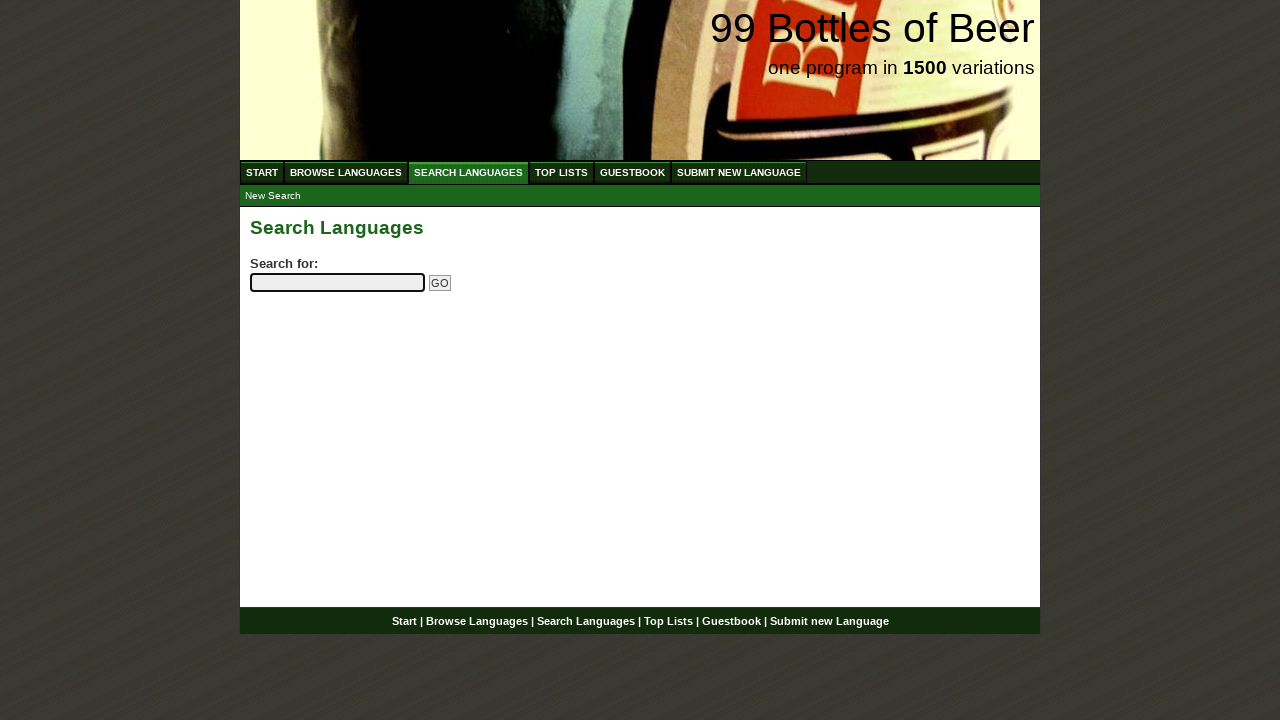

Entered 'python' as search term on input[name='search']
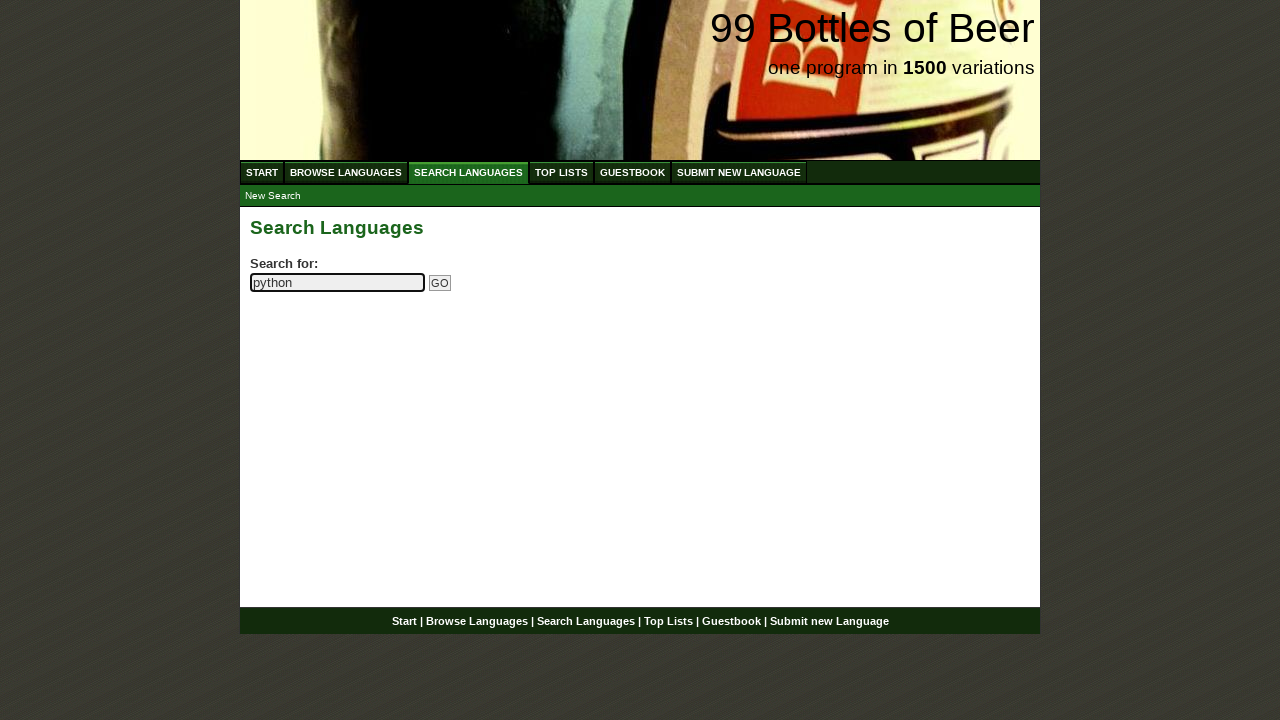

Clicked Go button to submit search at (440, 283) on input[name='submitsearch']
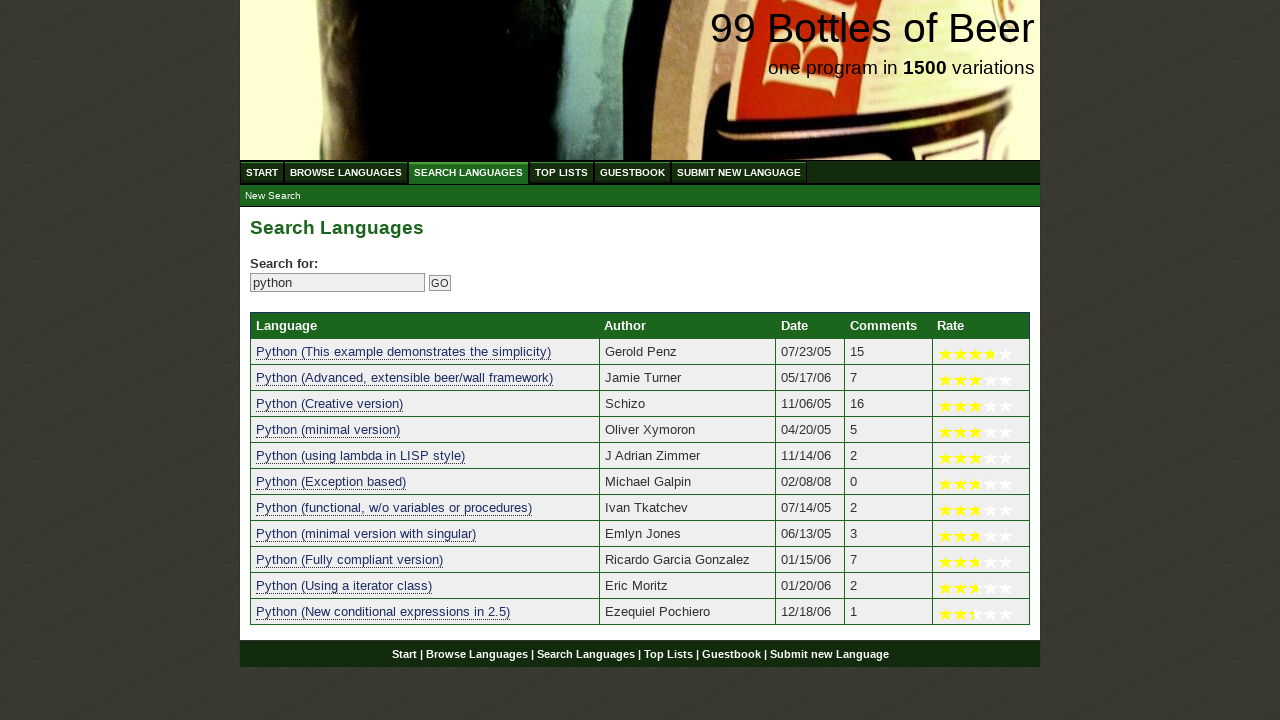

Search results loaded successfully with language entries
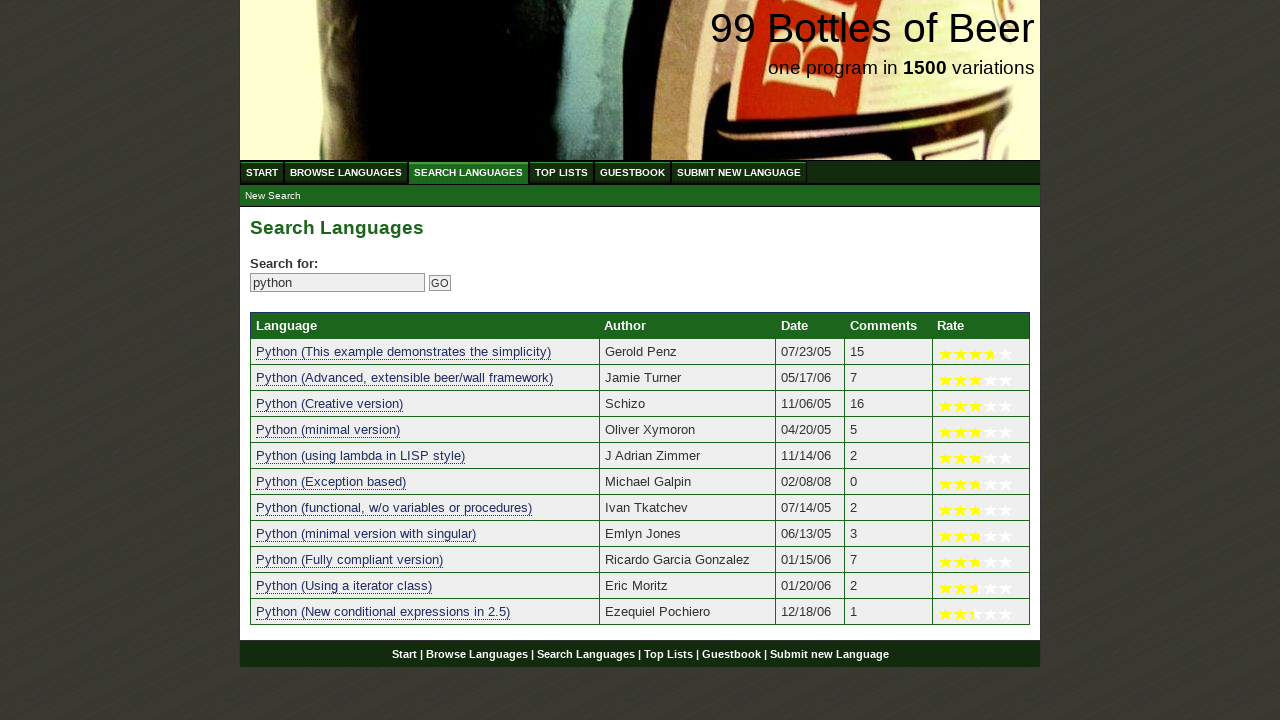

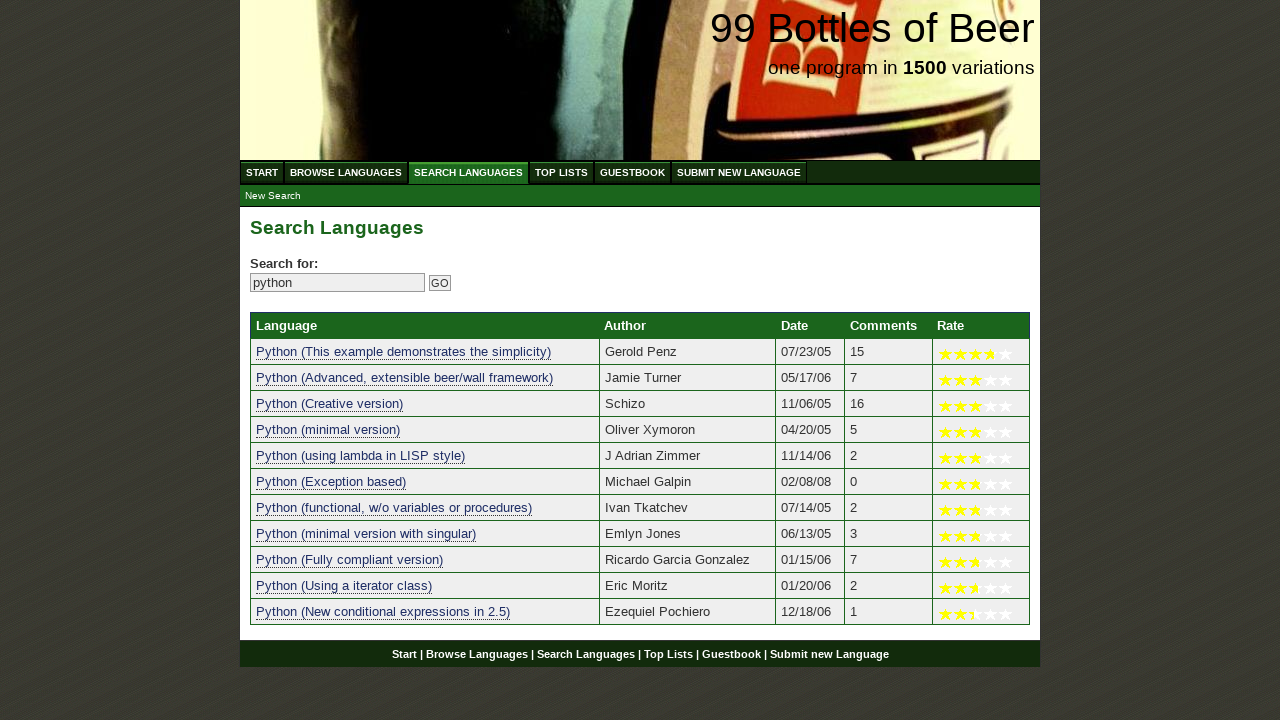